Verifies the main page elements are displayed correctly including logo, cart, header text, category menu, and order info sections

Starting URL: https://color-it.ua

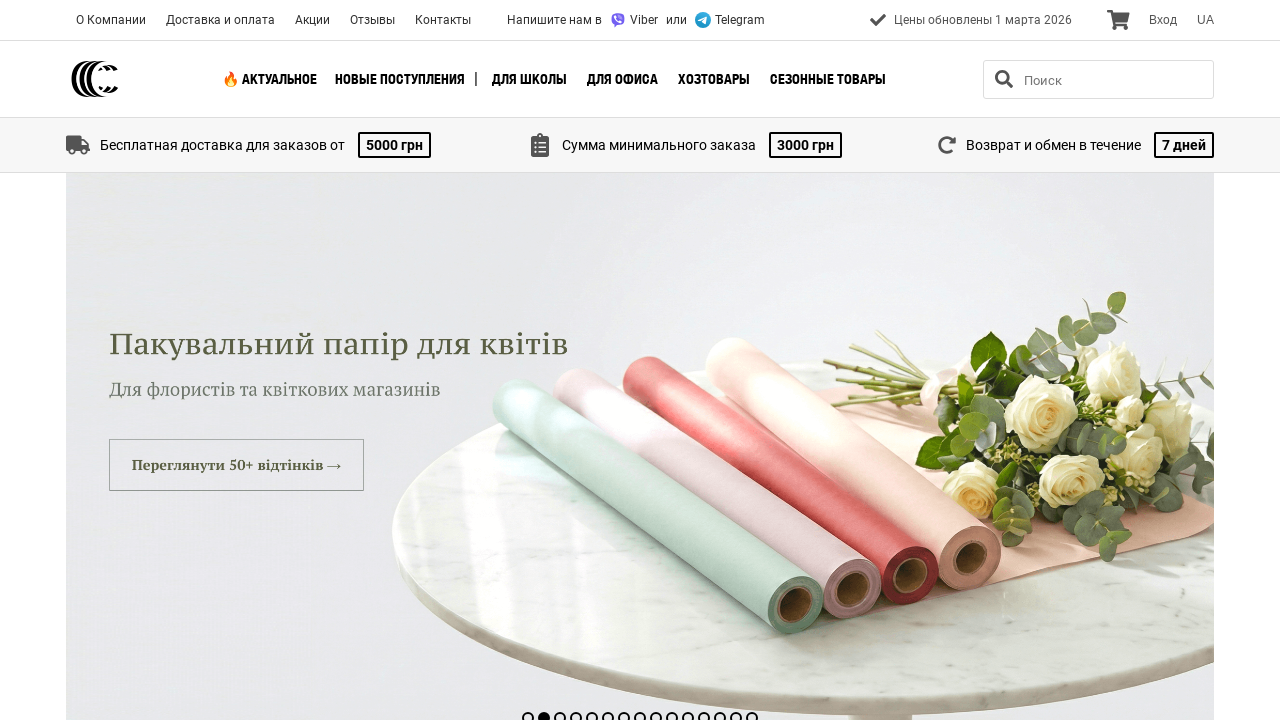

Waited for page to load (networkidle state)
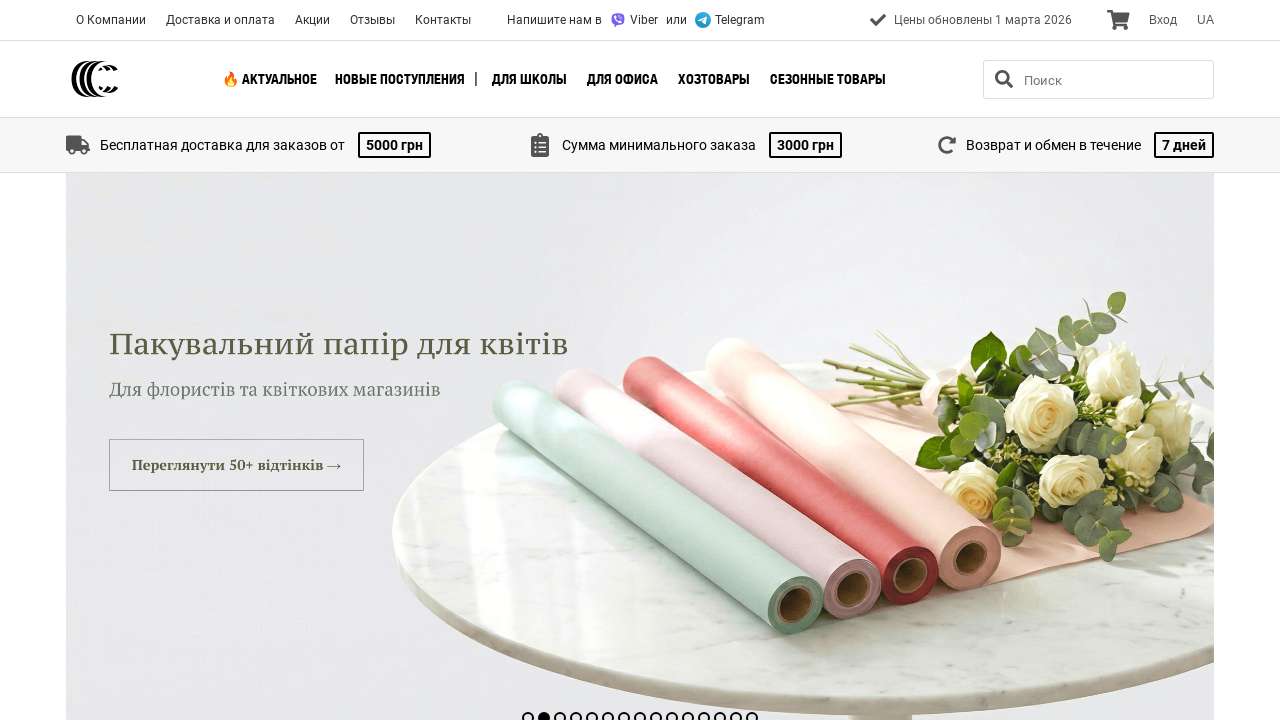

Verified logo element is displayed
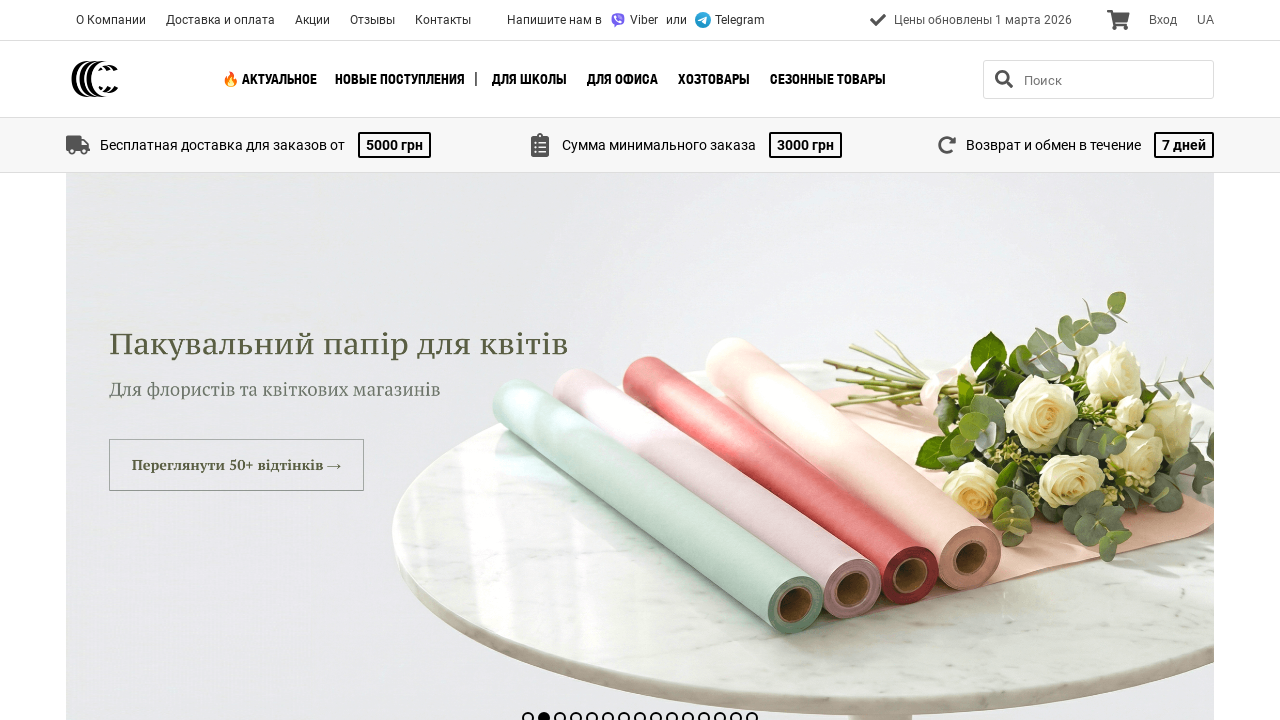

Verified empty cart link is displayed
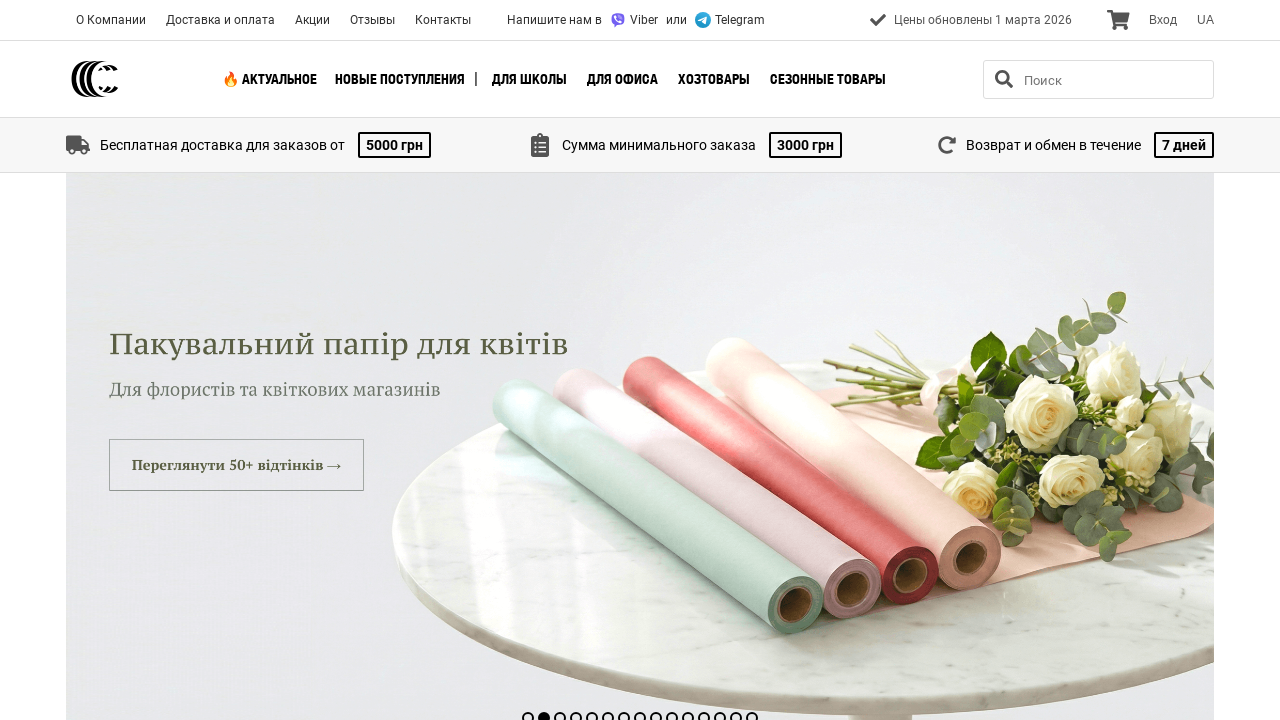

Verified header section is visible
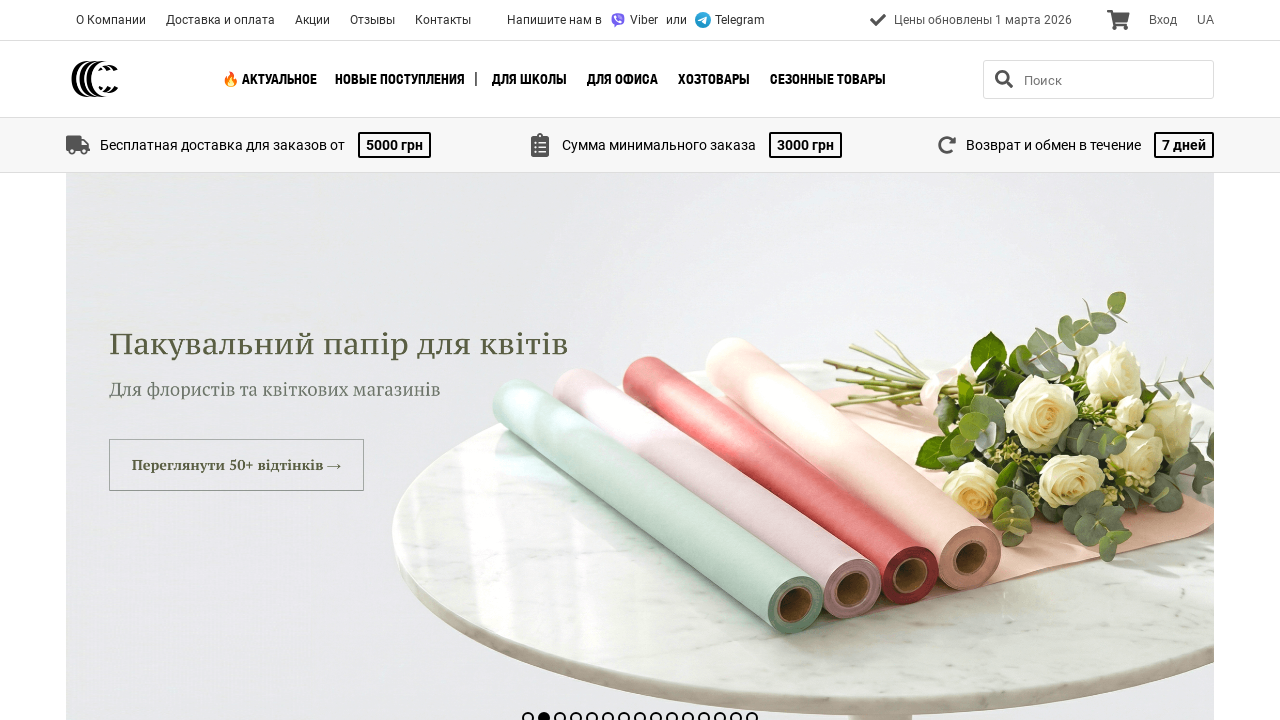

Verified category menu is visible
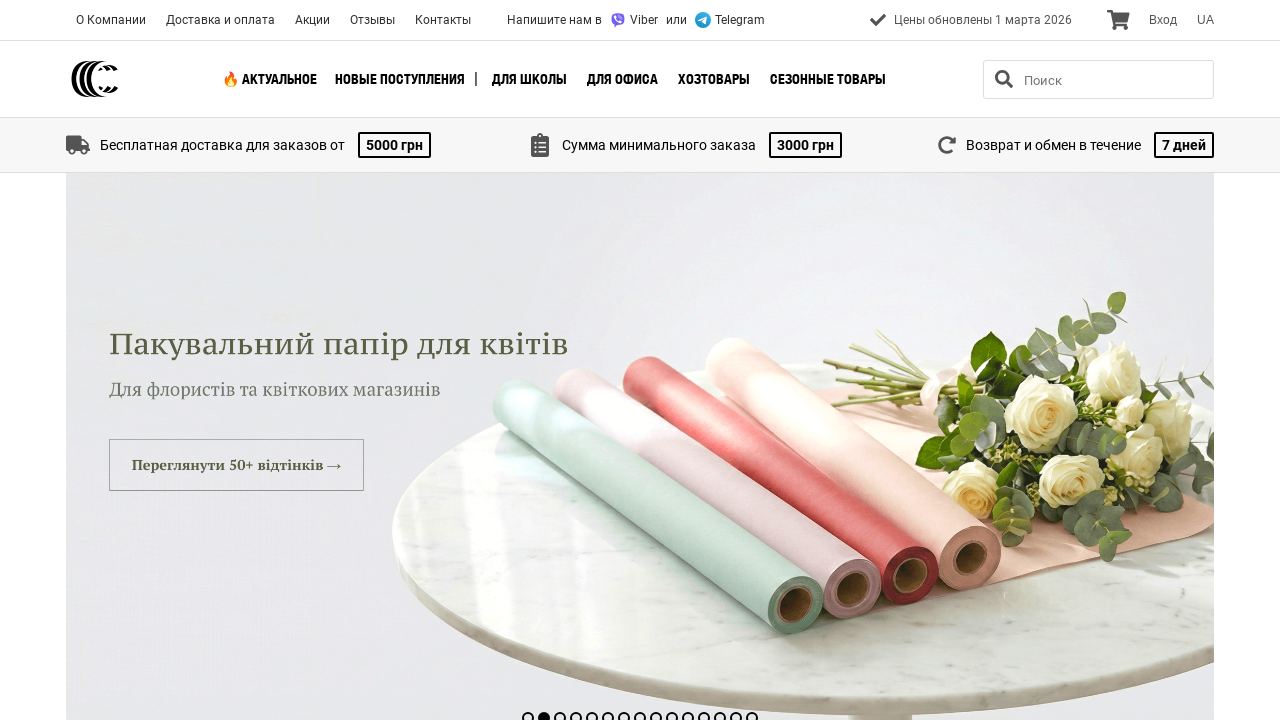

Verified order info header is visible
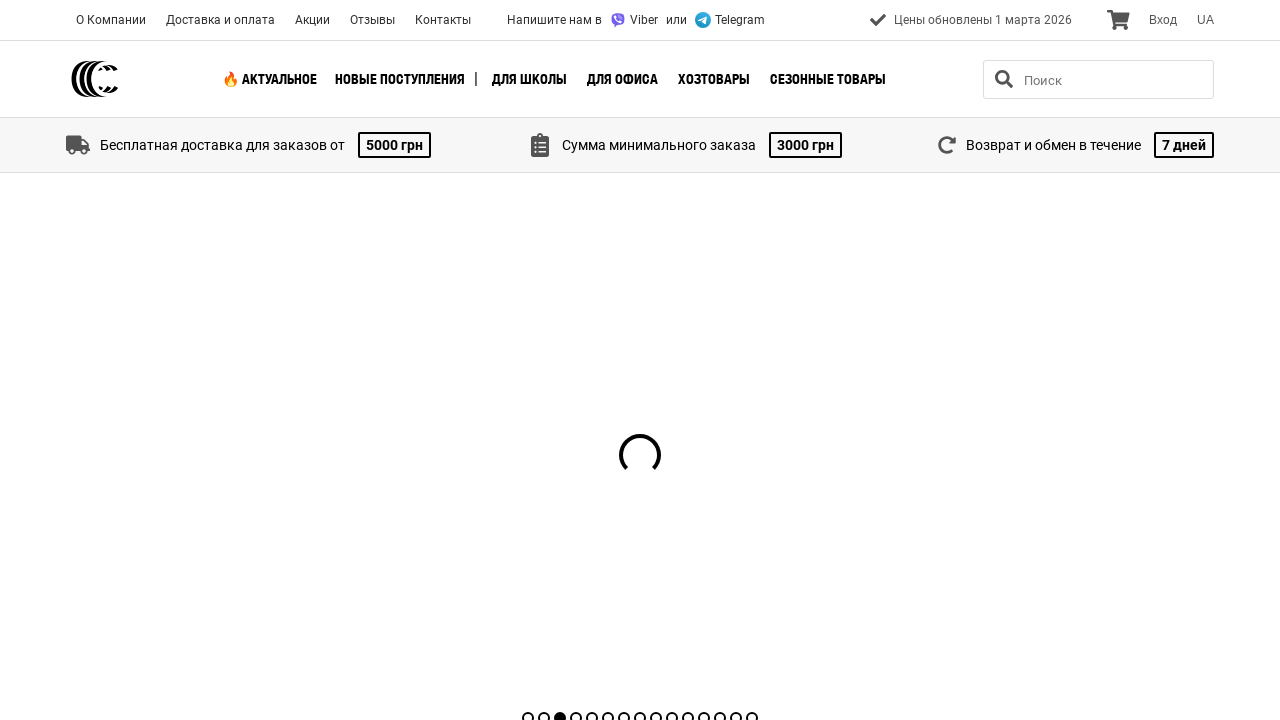

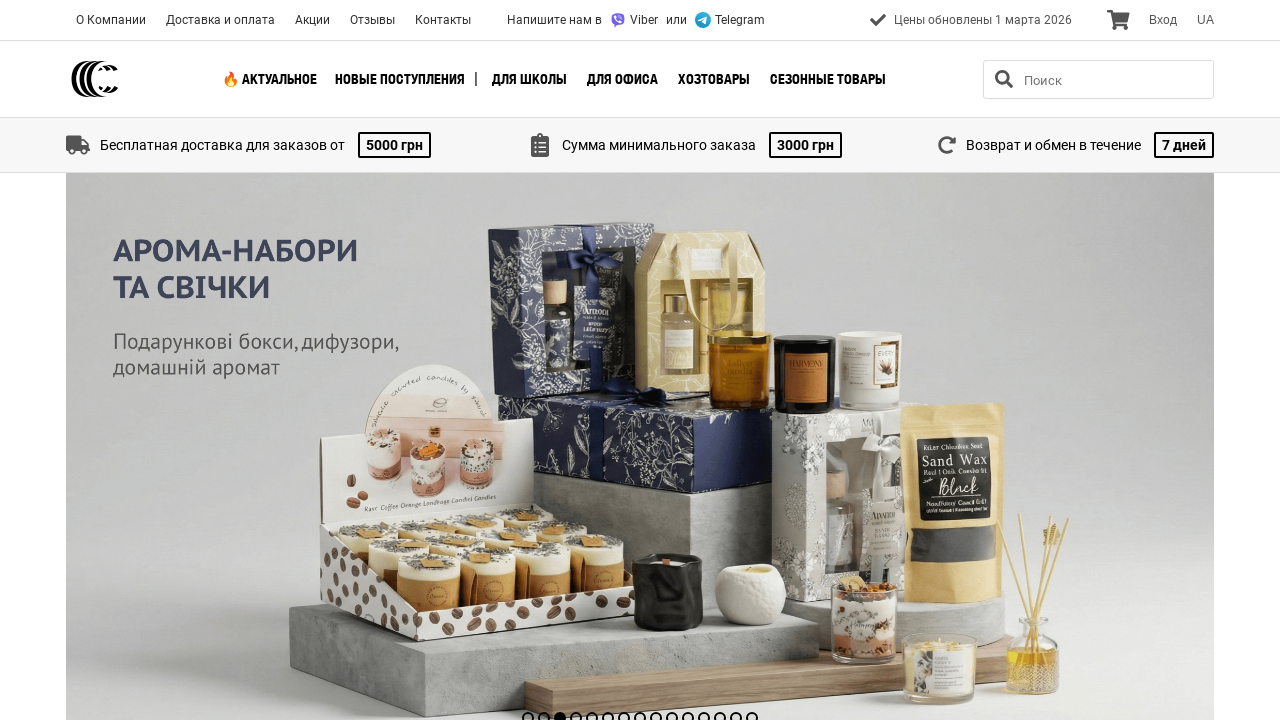